Tests checkbox functionality by locating two checkboxes and clicking on them if they are not already selected, ensuring both checkboxes end up in a checked state.

Starting URL: https://the-internet.herokuapp.com/checkboxes

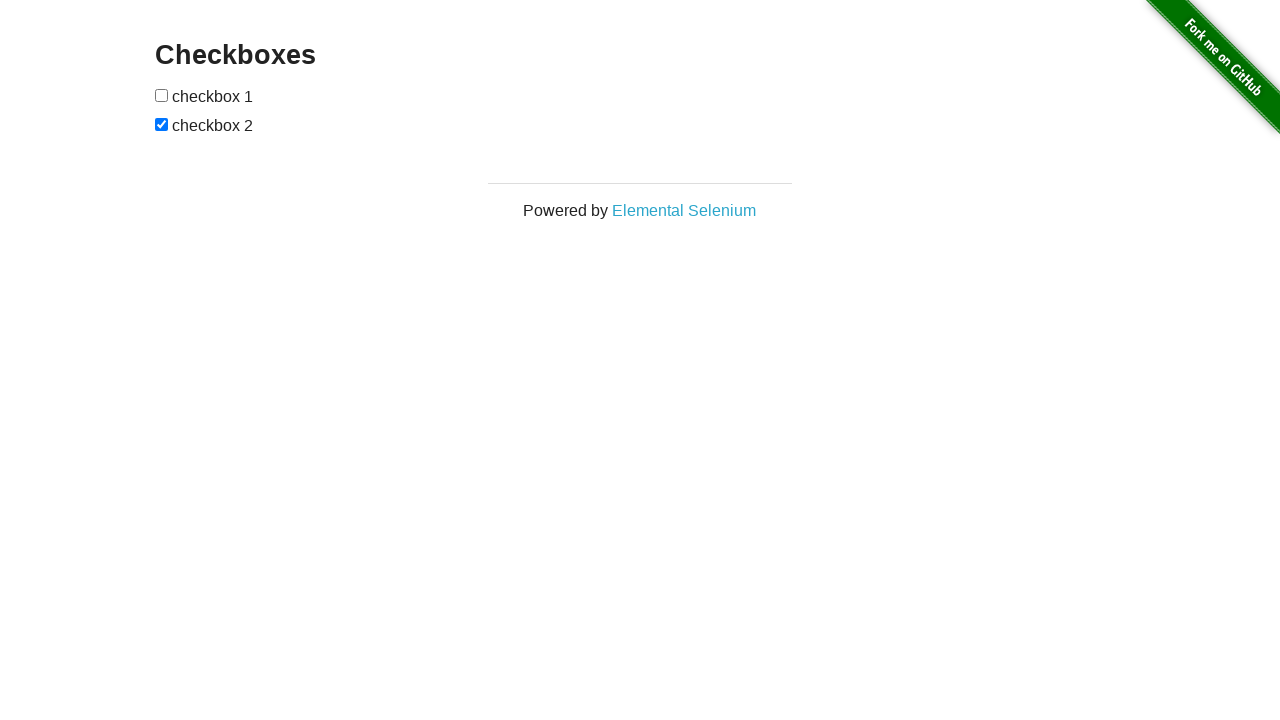

Located first checkbox element
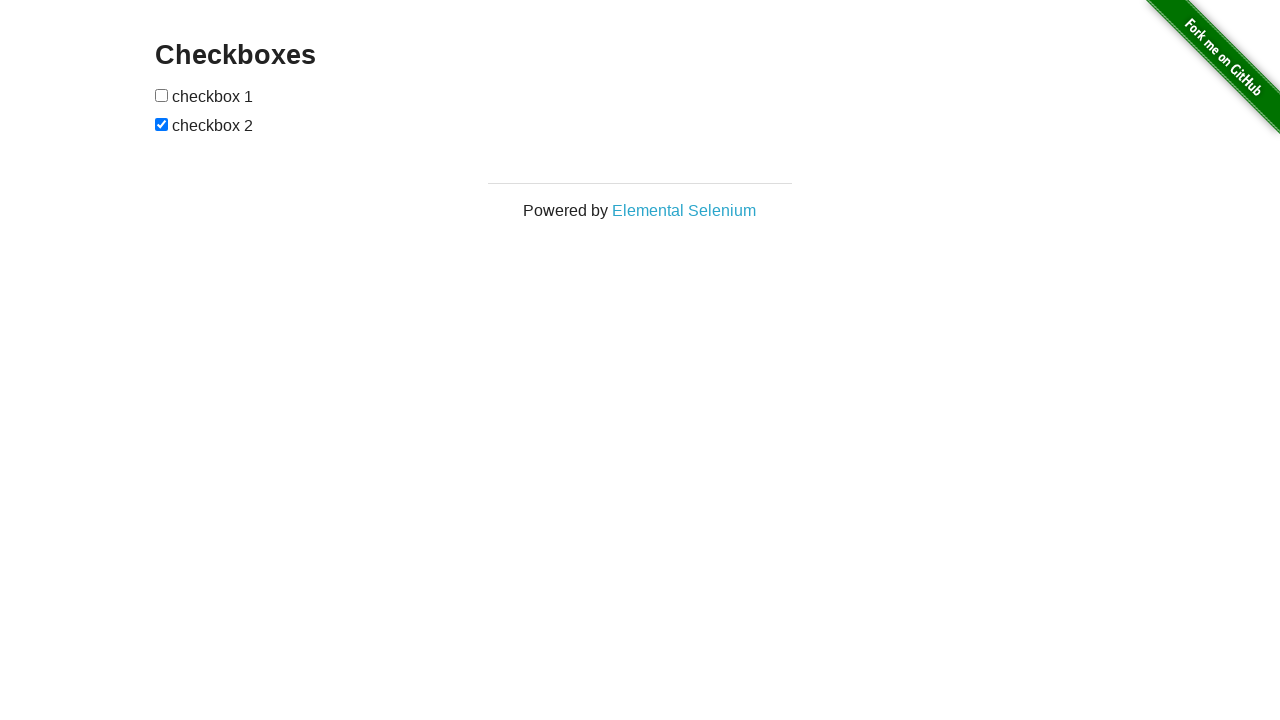

Located second checkbox element
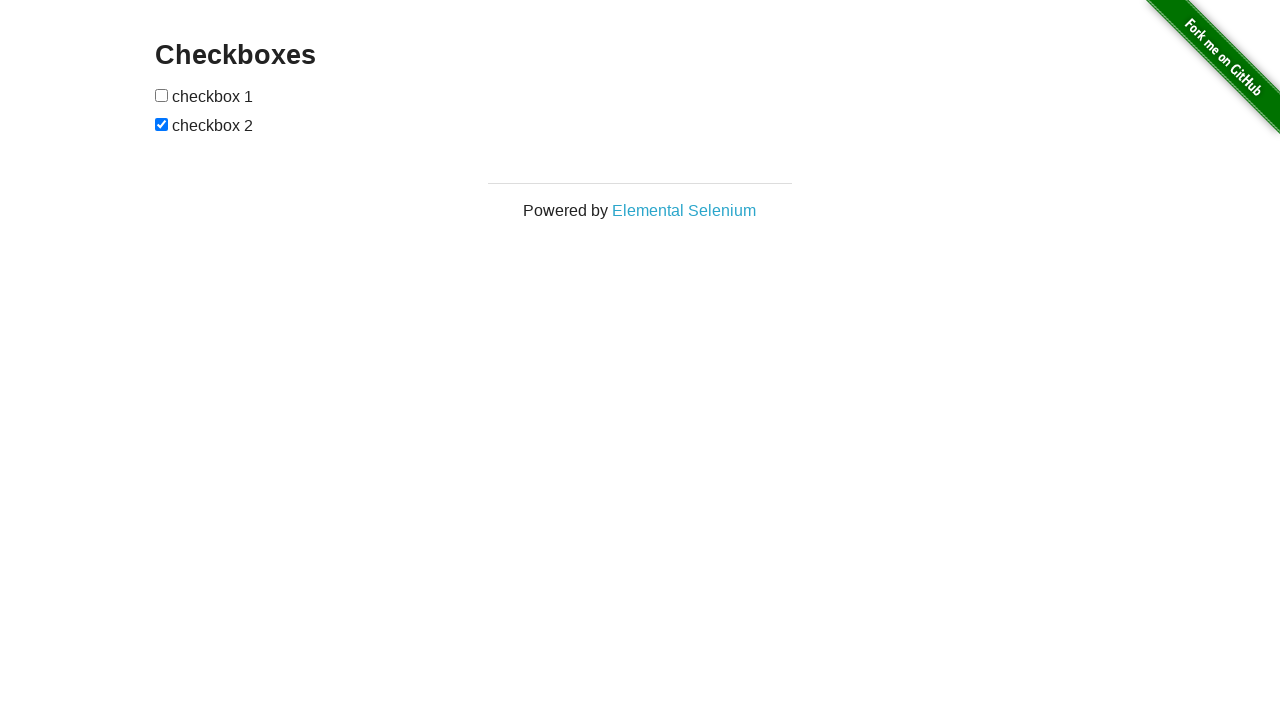

Checked first checkbox - it was not already selected
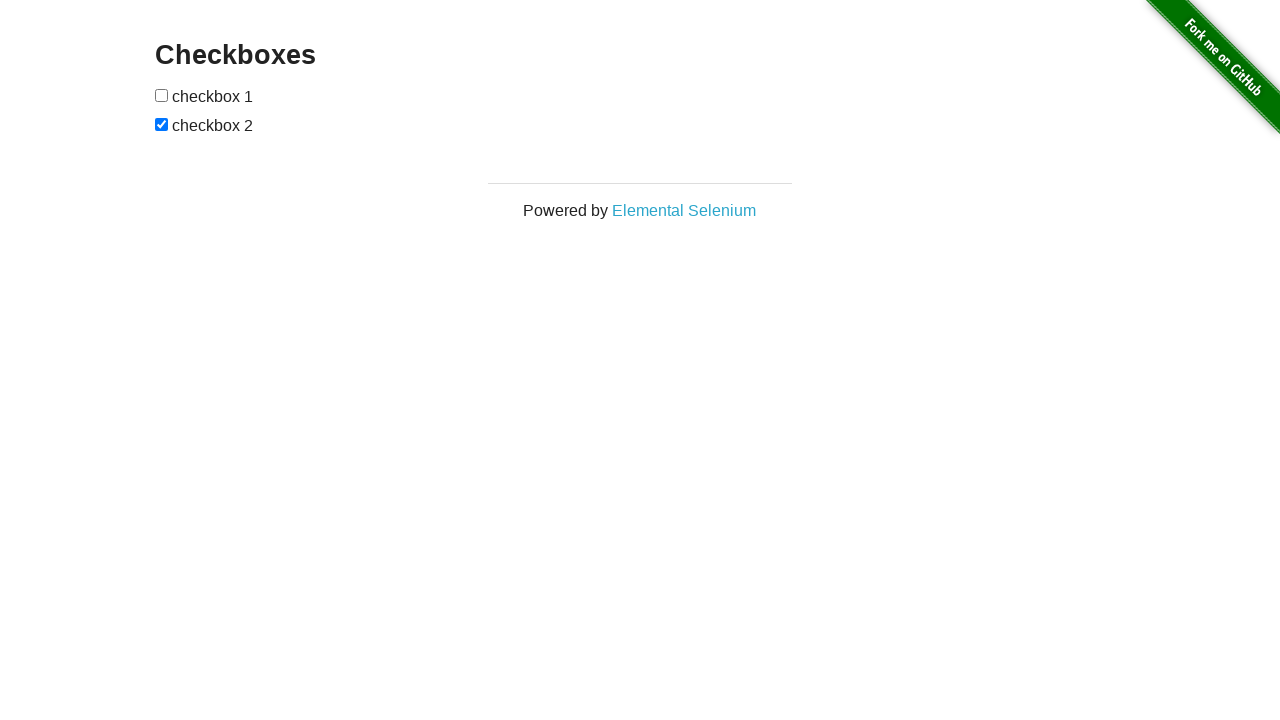

Clicked first checkbox at (162, 95) on (//*[@type='checkbox'])[1]
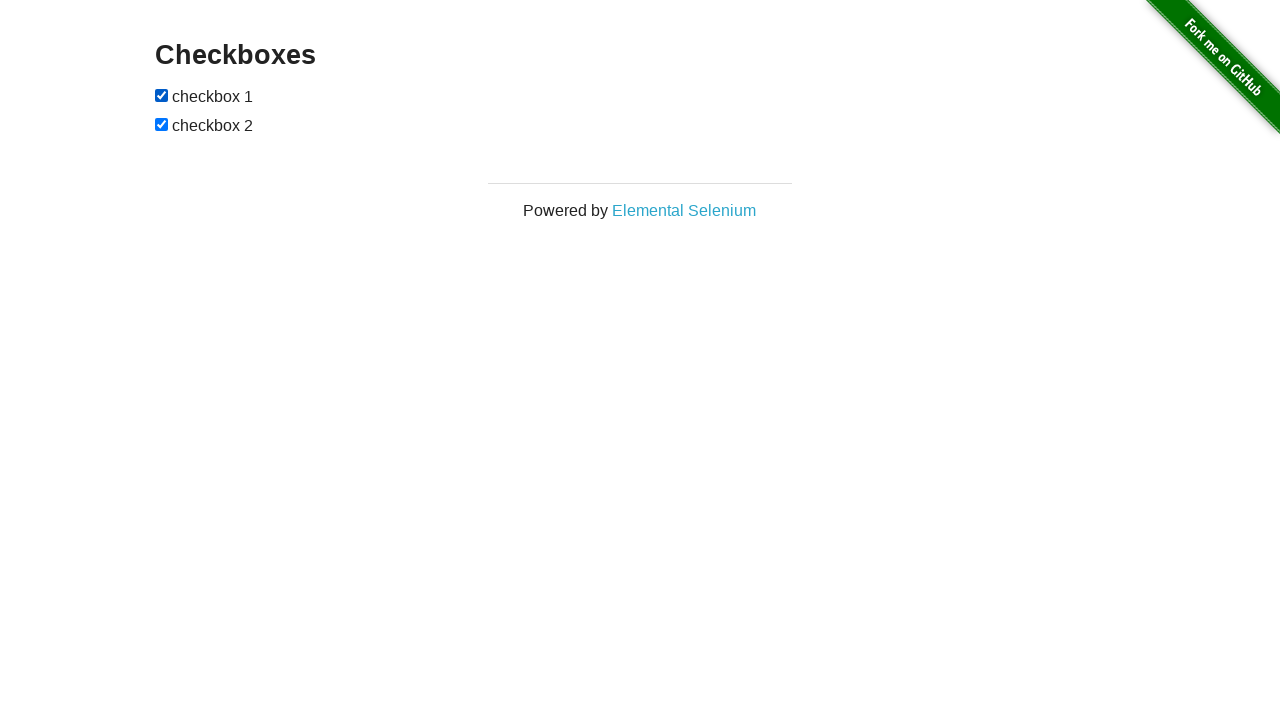

Second checkbox was already selected, no click needed
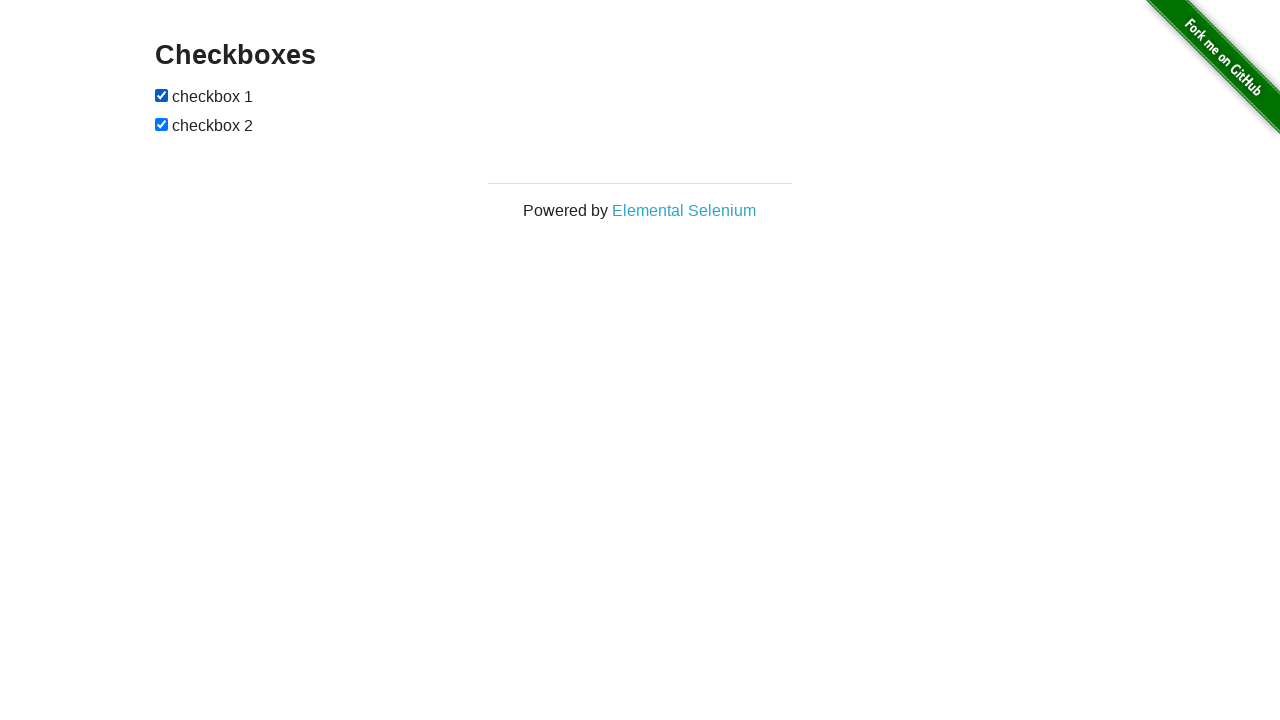

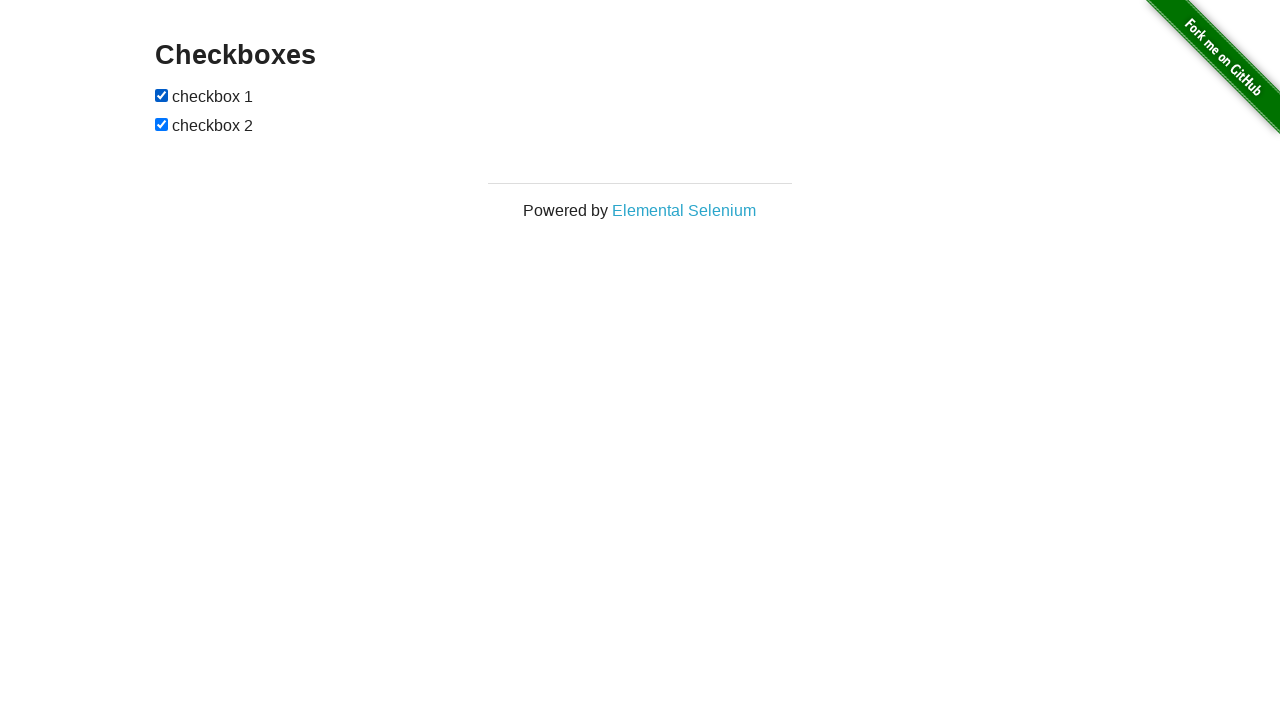